Tests nested iframe handling by navigating into a parent frame, then into a nested child frame to enter text, then switching back through the frame hierarchy and clicking on a different tab.

Starting URL: https://demo.automationtesting.in/Frames.html

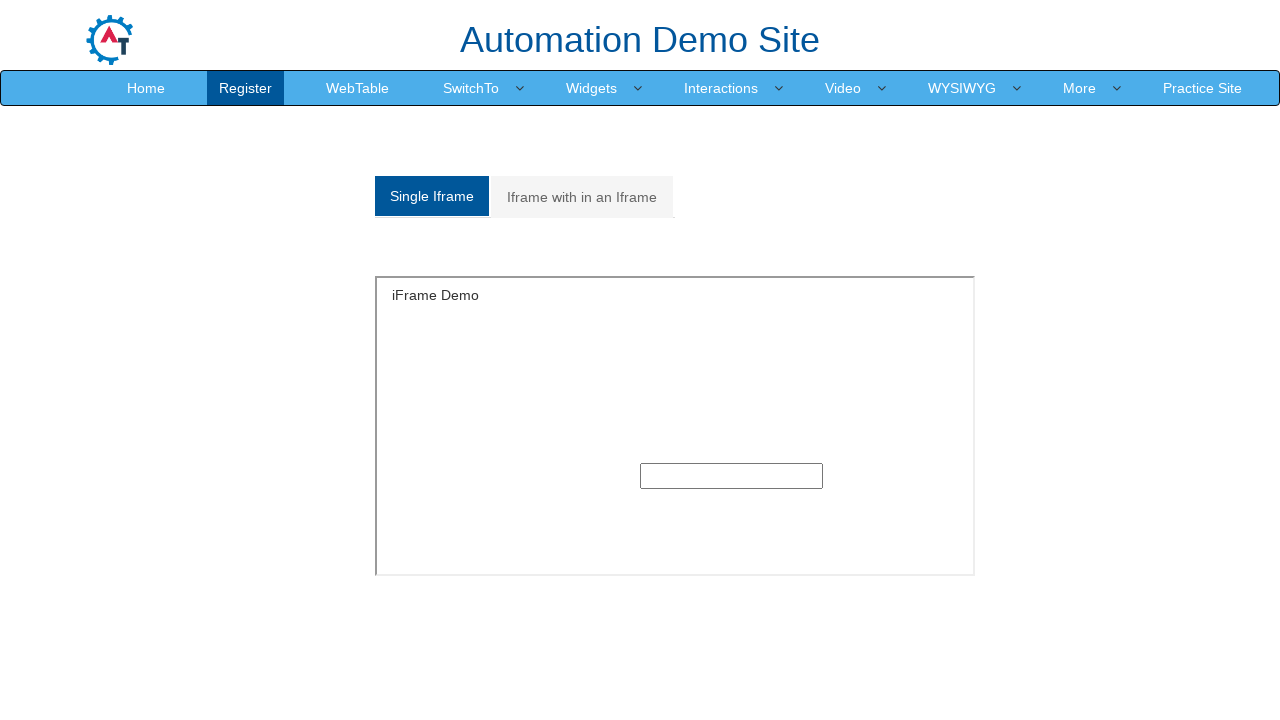

Clicked on 'Iframe with in an Iframe' link at (582, 197) on text=Iframe with in an Iframe
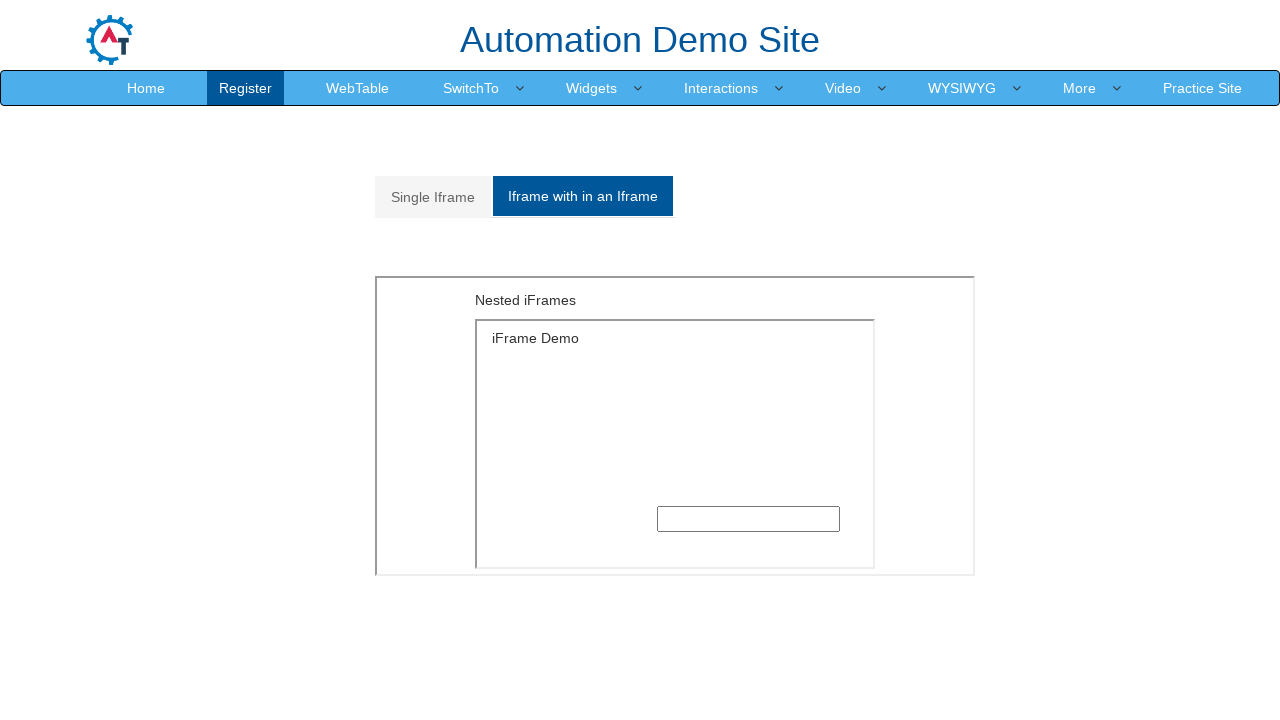

Located parent frame with src='MultipleFrames.html'
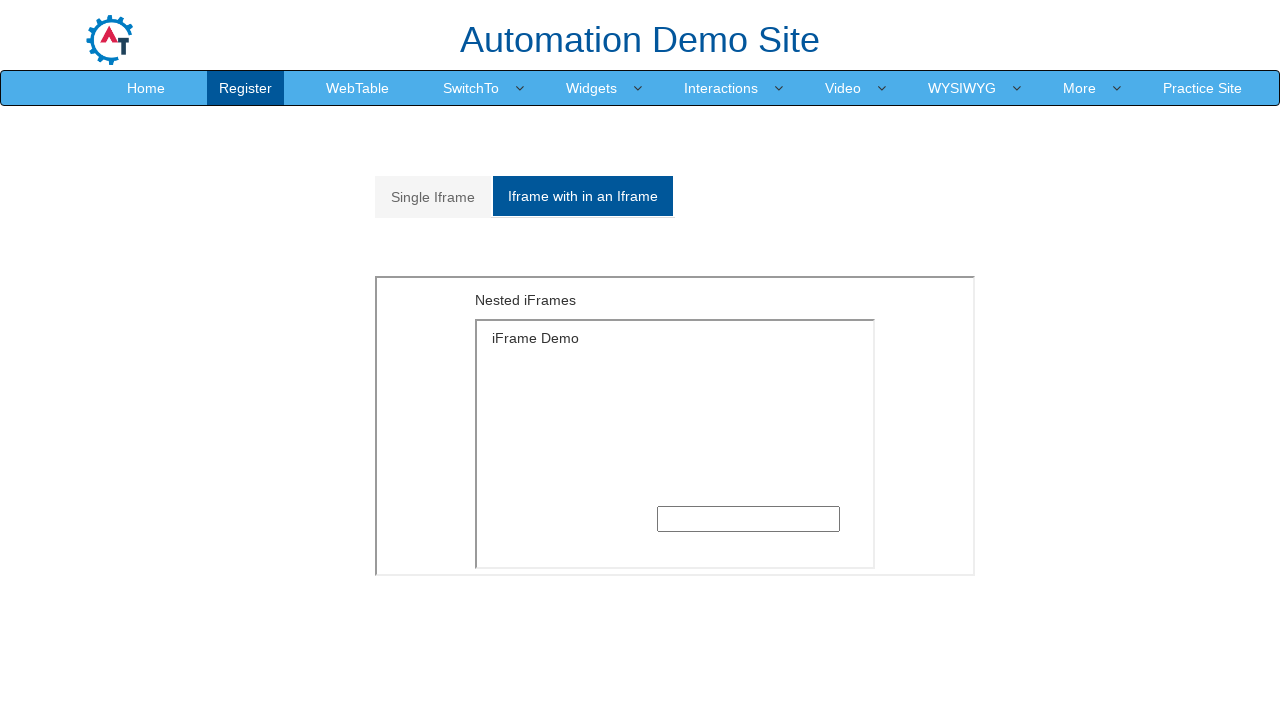

Located nested child frame with src='SingleFrame.html' within parent frame
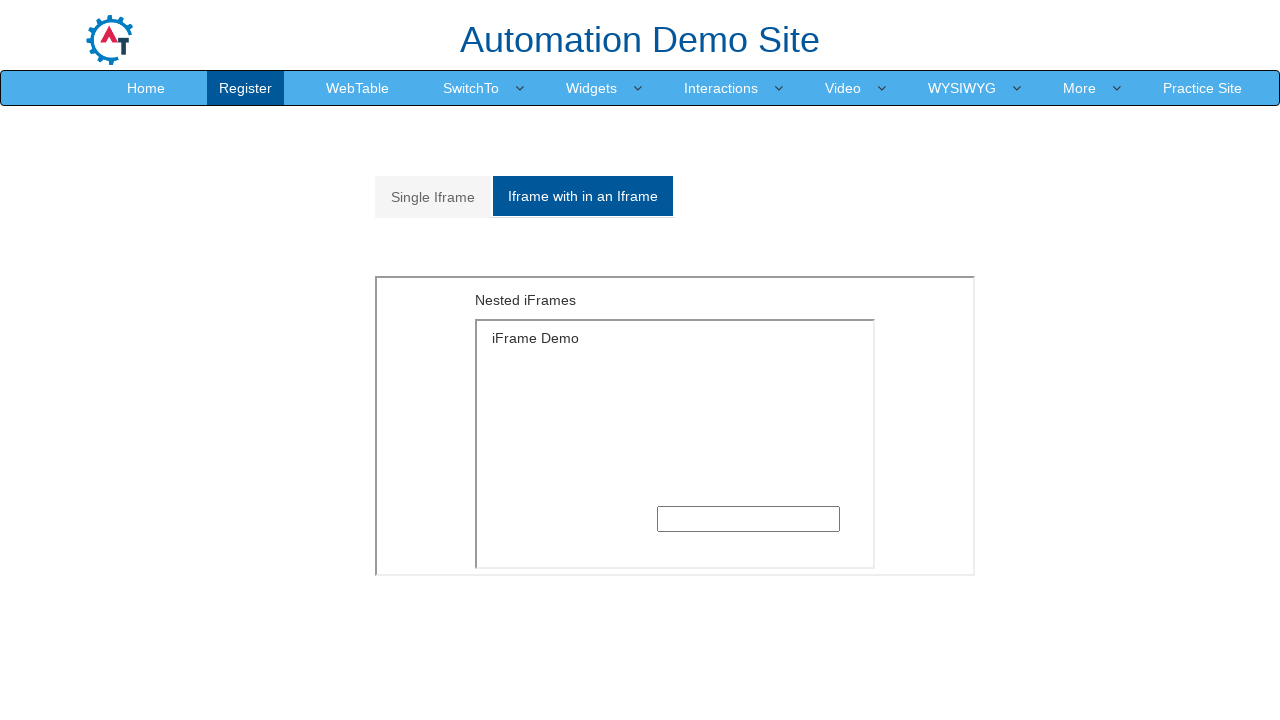

Entered 'Selenium' text in the nested frame's input field on iframe[src='MultipleFrames.html'] >> internal:control=enter-frame >> iframe[src=
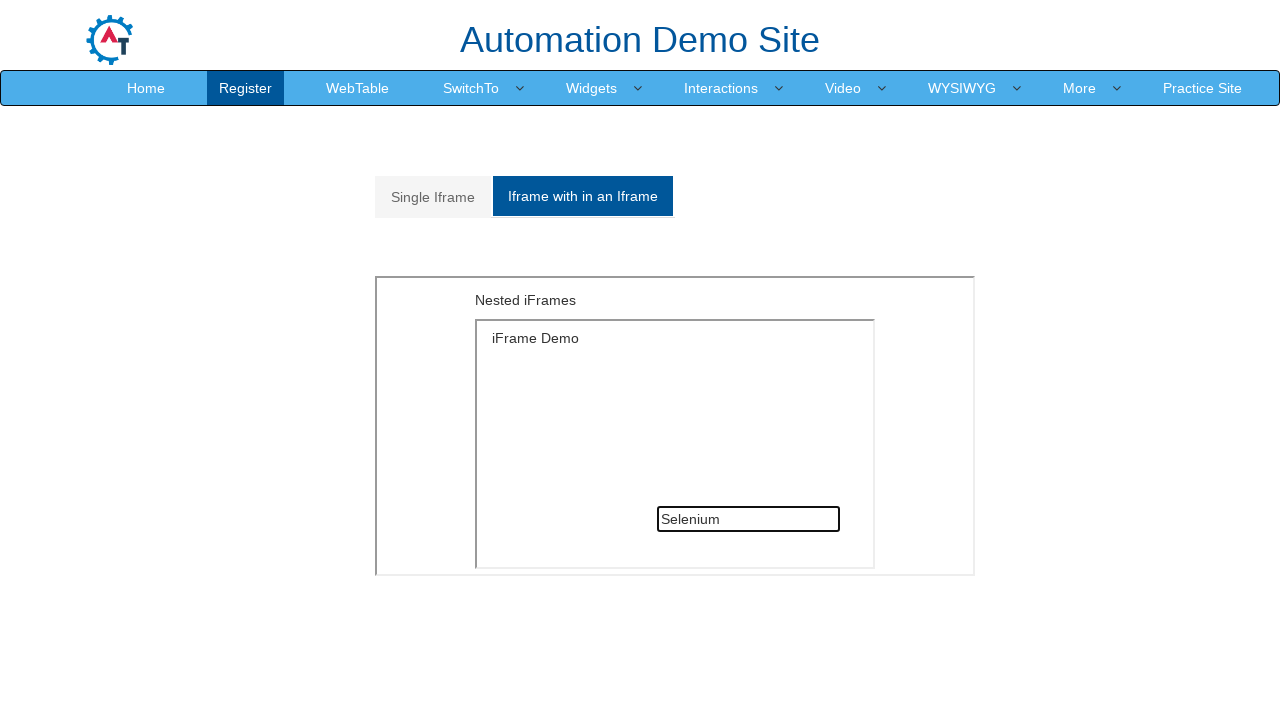

Verified h5 element is present in parent frame
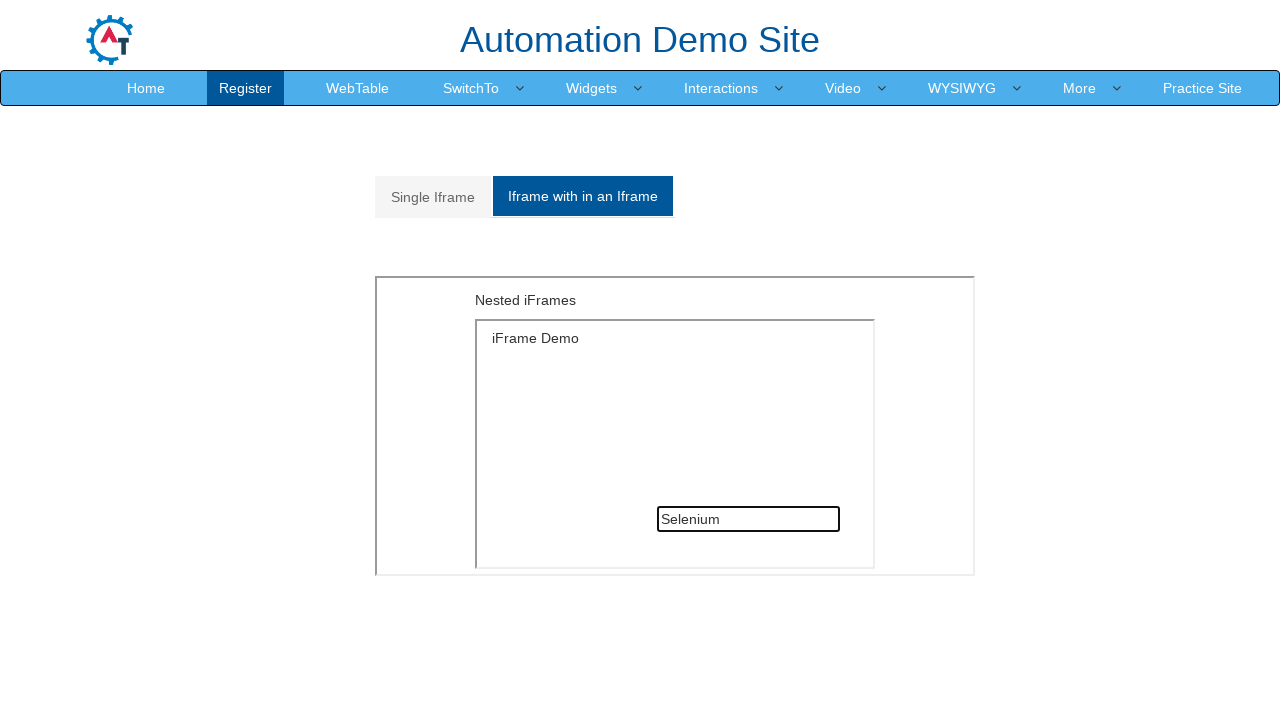

Clicked on 'Single Iframe' link to navigate to a different tab at (433, 197) on xpath=//a[text()='Single Iframe ']
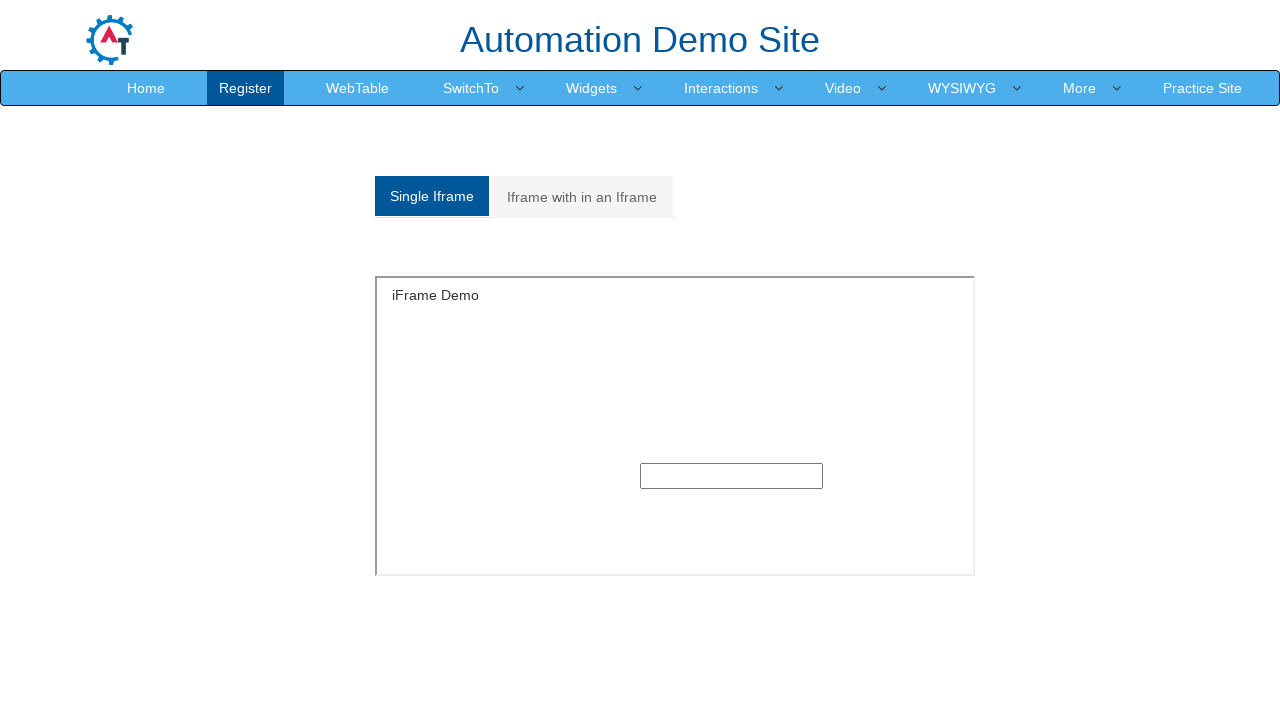

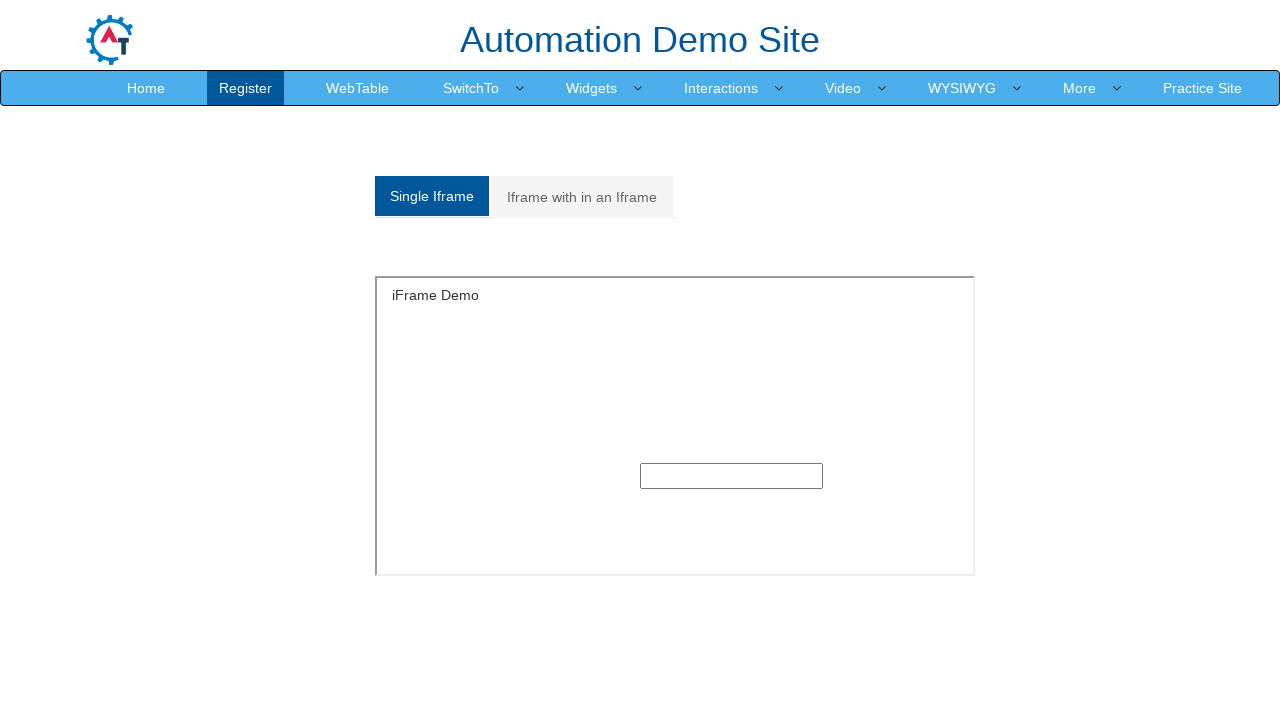